Tests different types of JavaScript alerts (simple, confirmation, and prompt) by triggering them and interacting with their buttons and input fields

Starting URL: https://www.hyrtutorials.com/p/alertsdemo.html

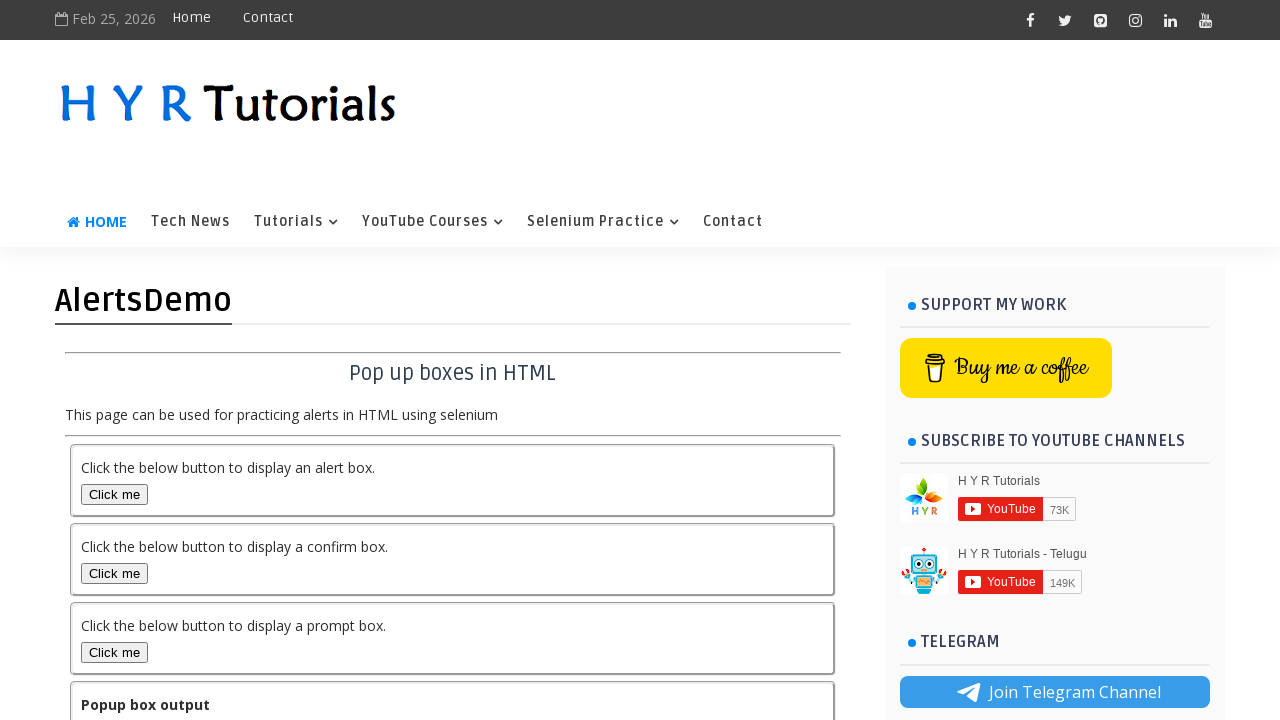

Clicked alert box button to trigger simple alert at (114, 494) on #alertBox
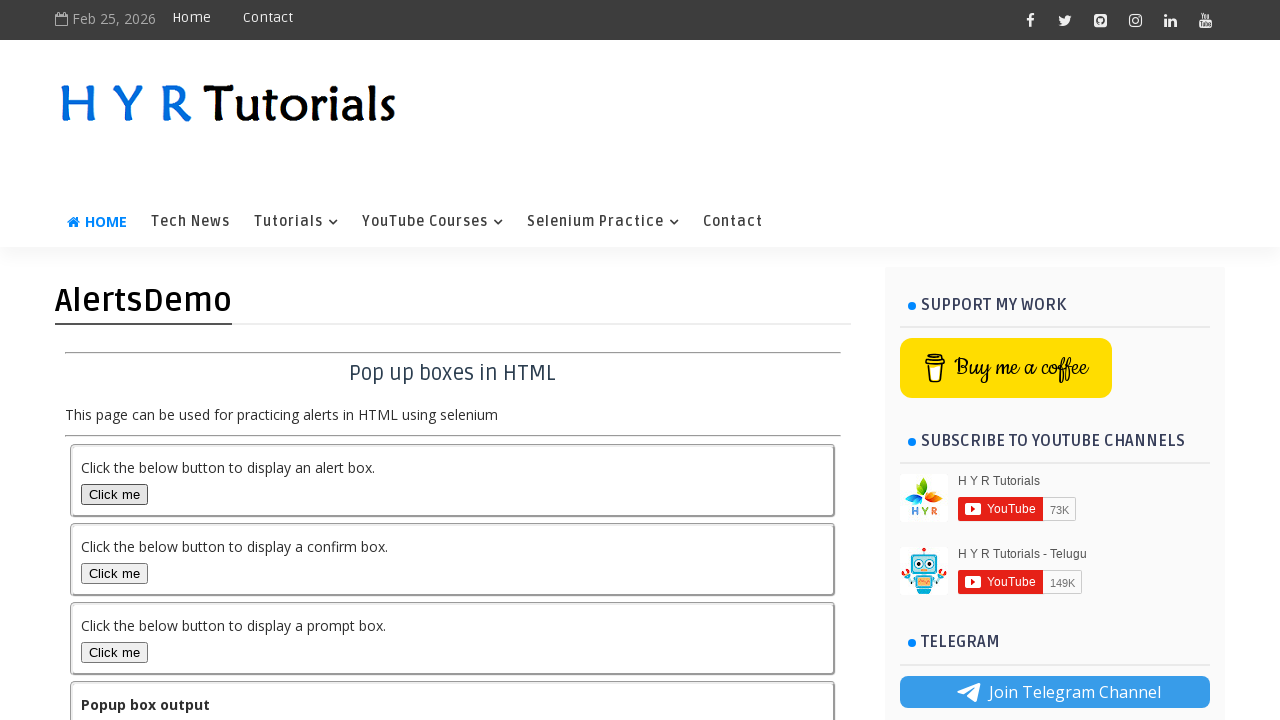

Set up dialog handler to accept simple alert
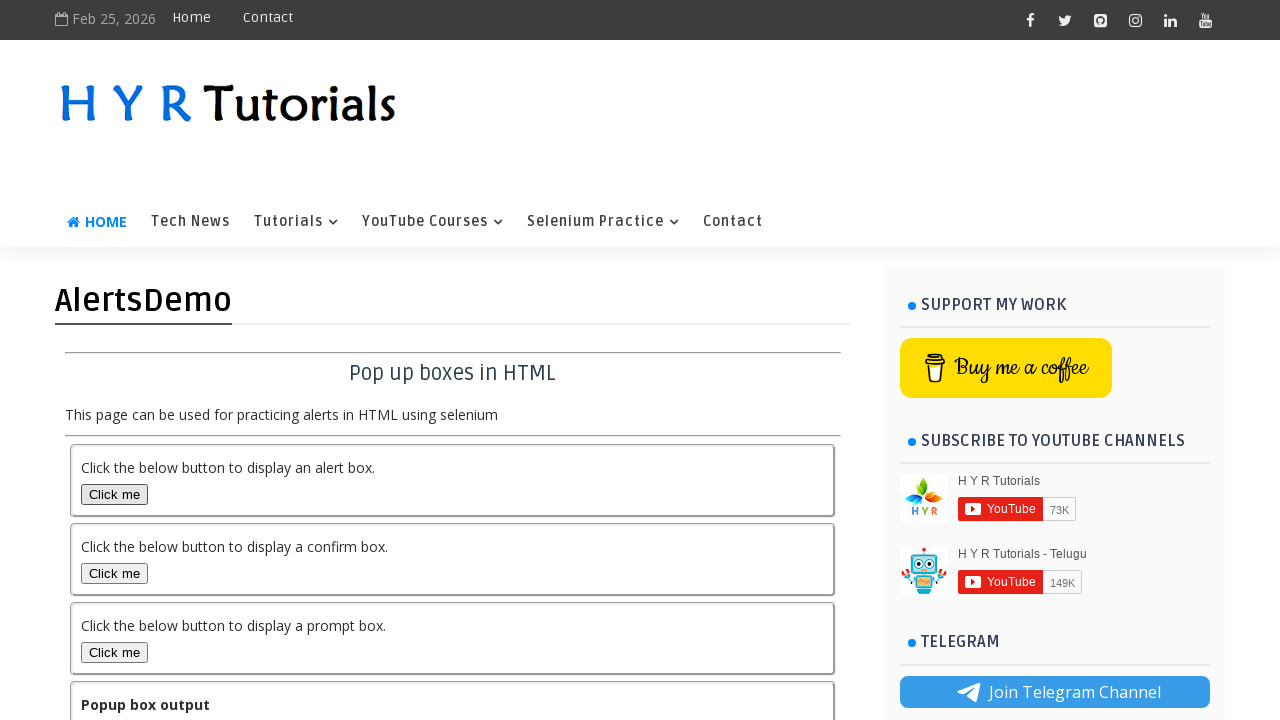

Waited 2 seconds after accepting simple alert
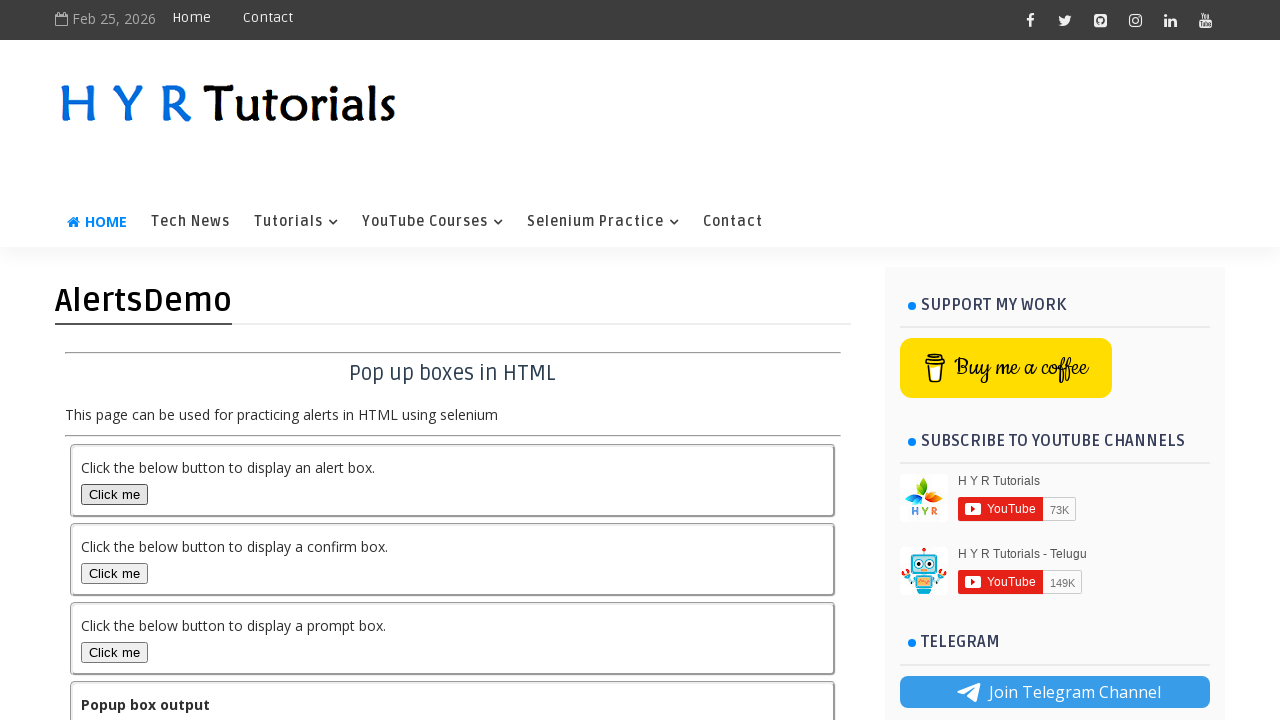

Clicked confirmation box button to trigger confirmation alert at (114, 573) on #confirmBox
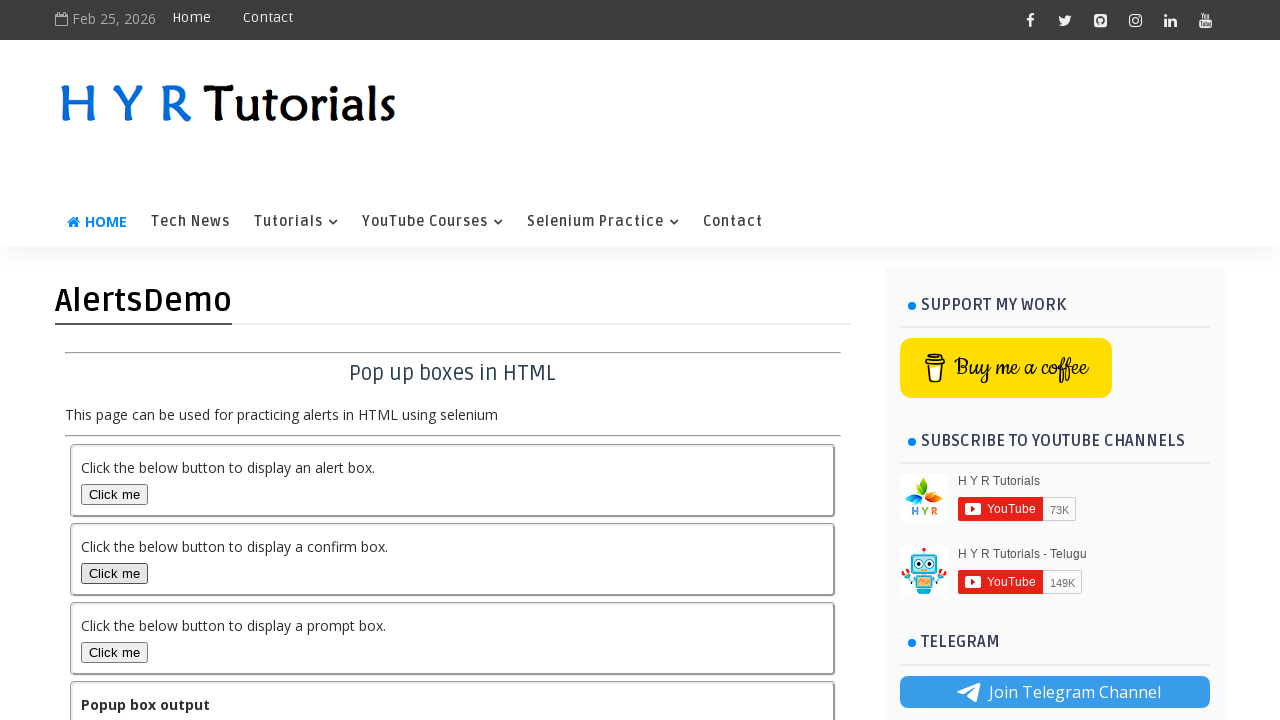

Set up dialog handler to dismiss confirmation alert
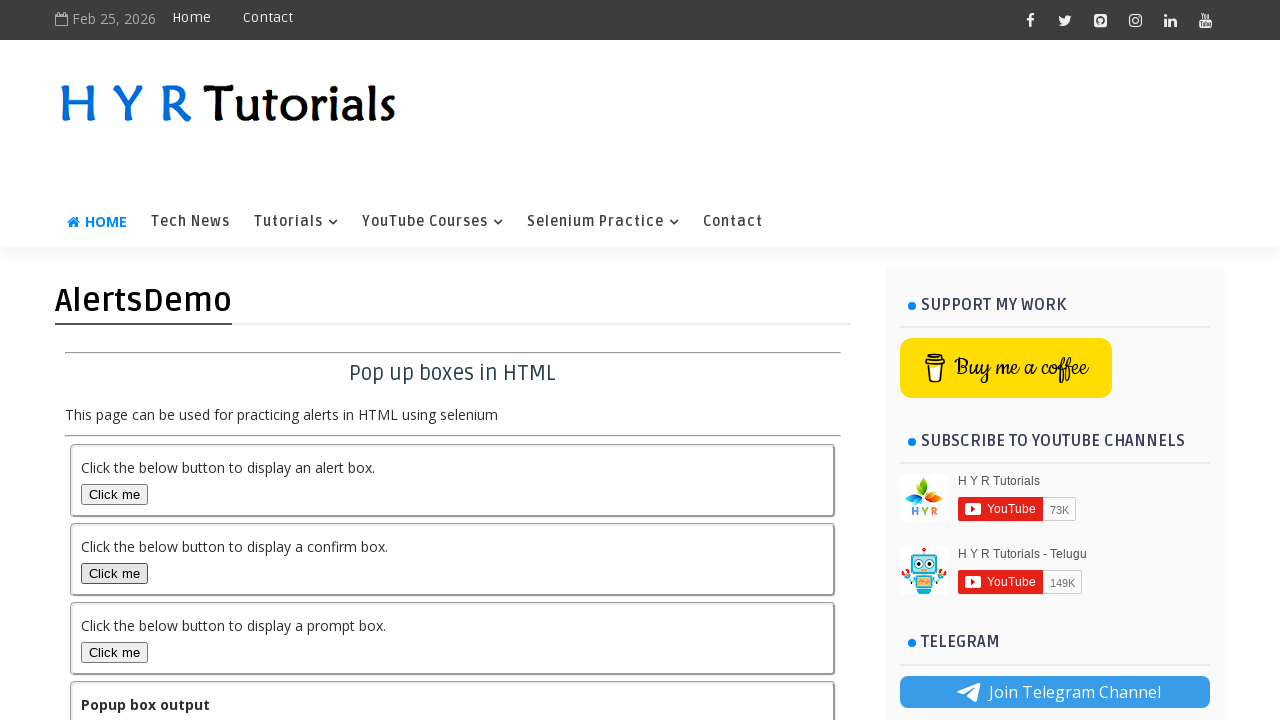

Waited 2 seconds after dismissing confirmation alert
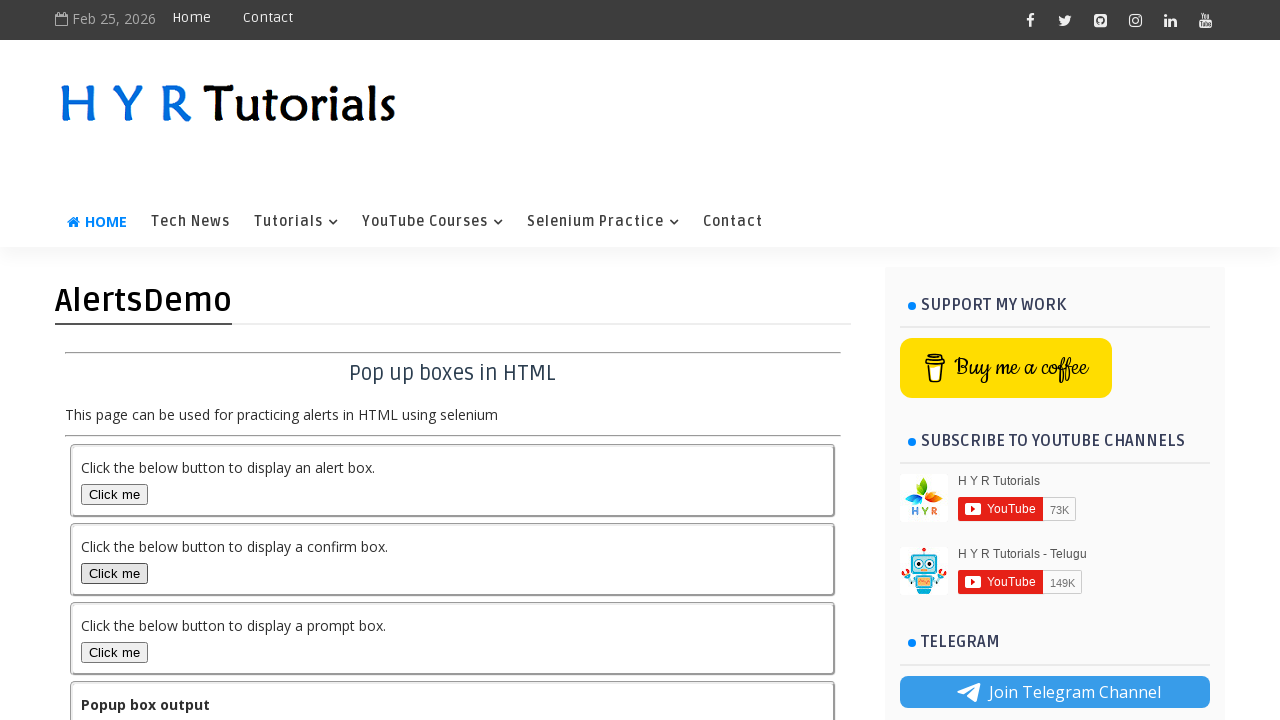

Retrieved output text after dismissing confirmation: 'You pressed OK in confirmation popup'
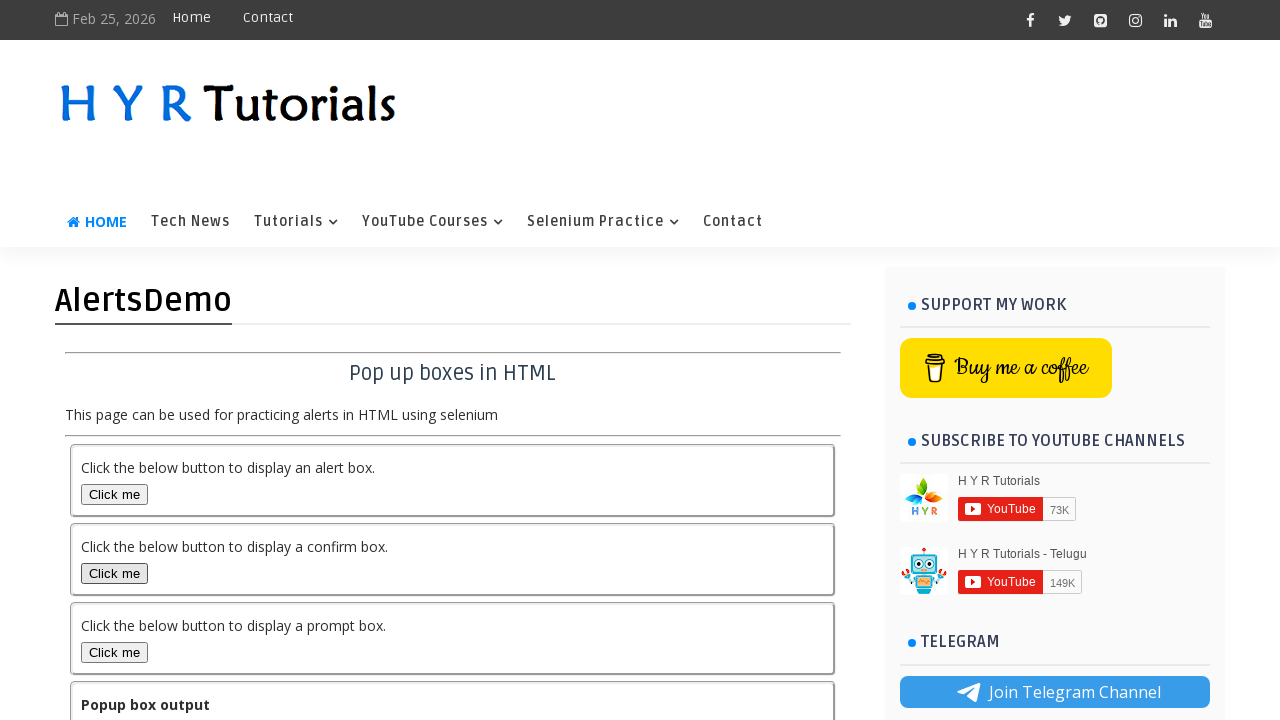

Clicked prompt box button to trigger prompt alert at (114, 652) on #promptBox
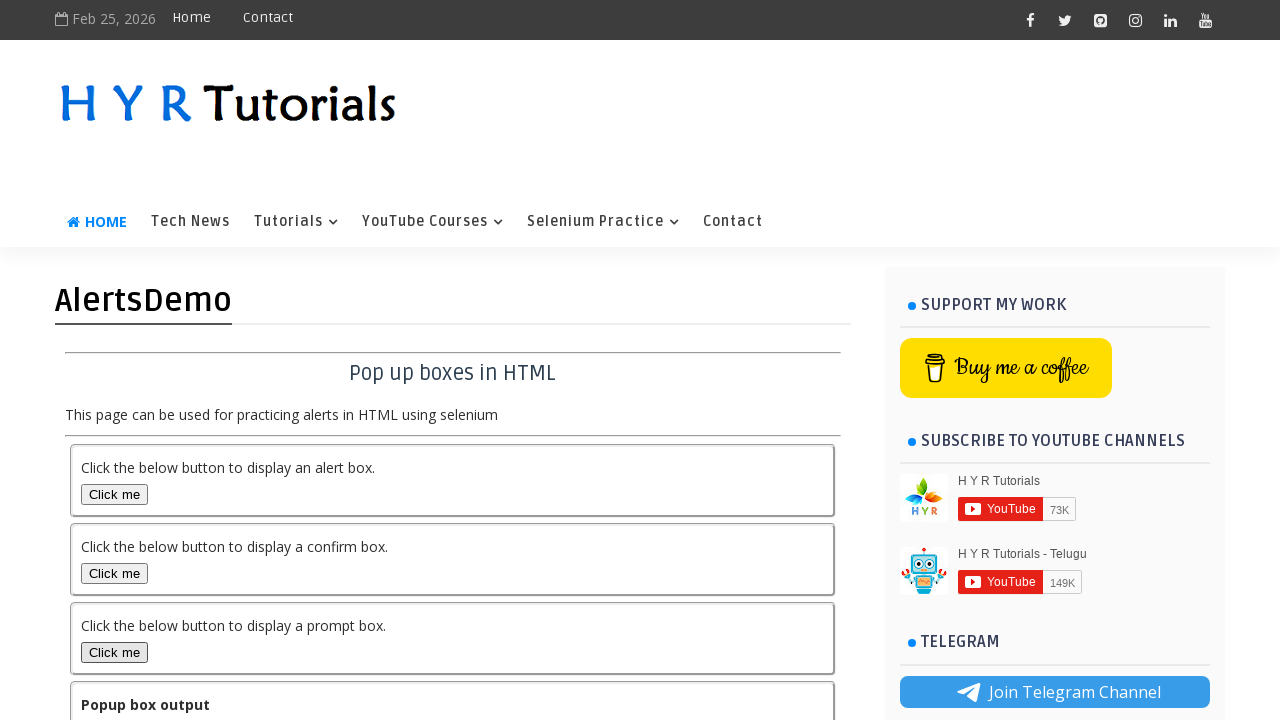

Set up dialog handler to accept prompt alert with text 'premji'
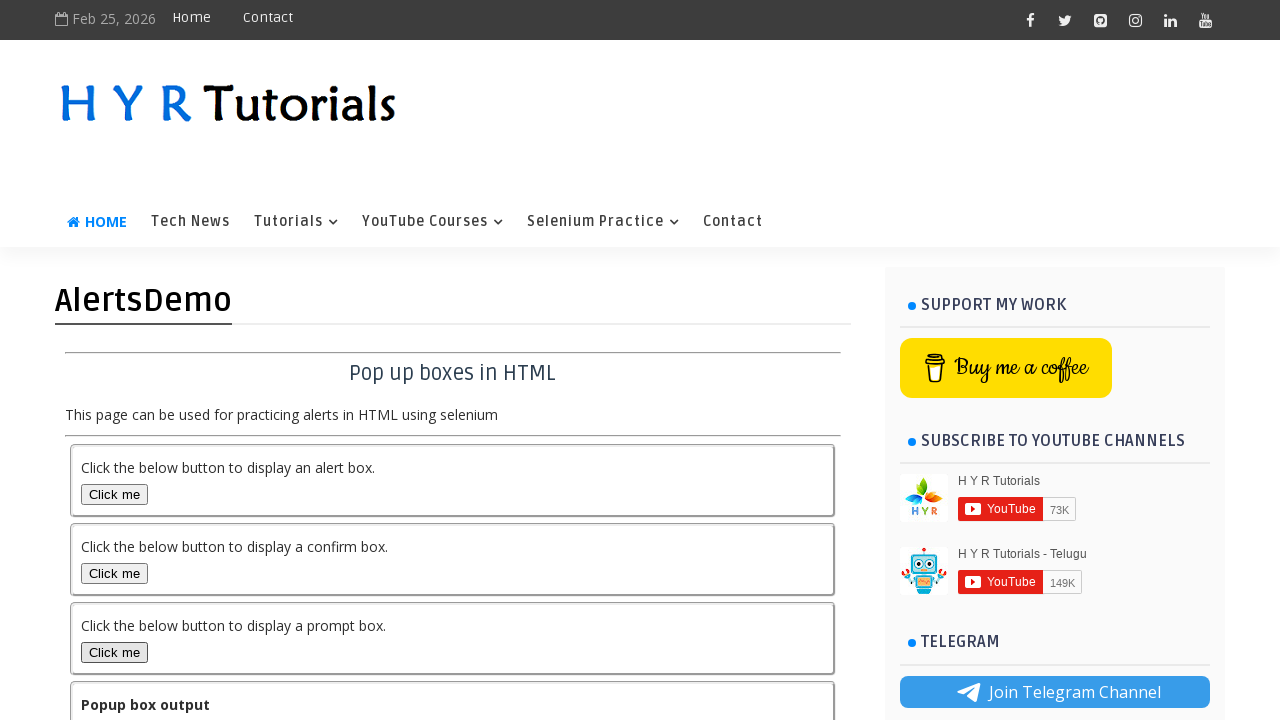

Waited 2 seconds after accepting prompt alert
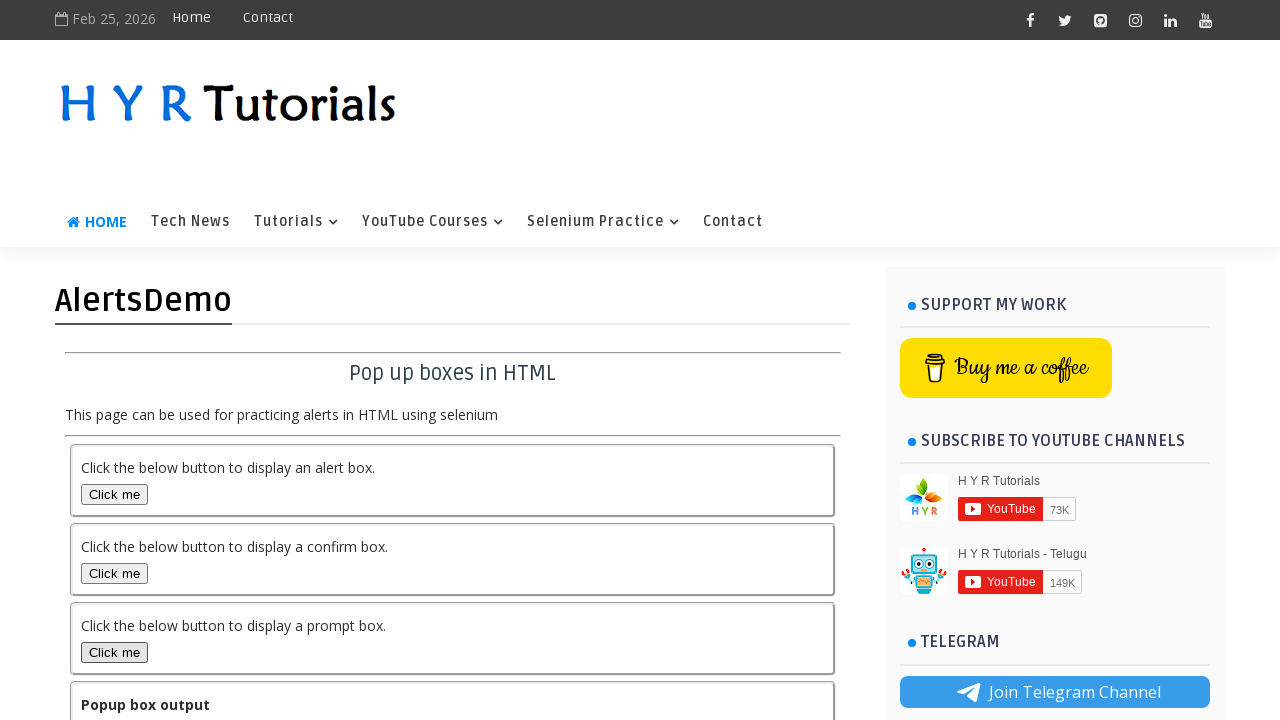

Retrieved final output text after prompt: 'You pressed Cancel in prompt popup.'
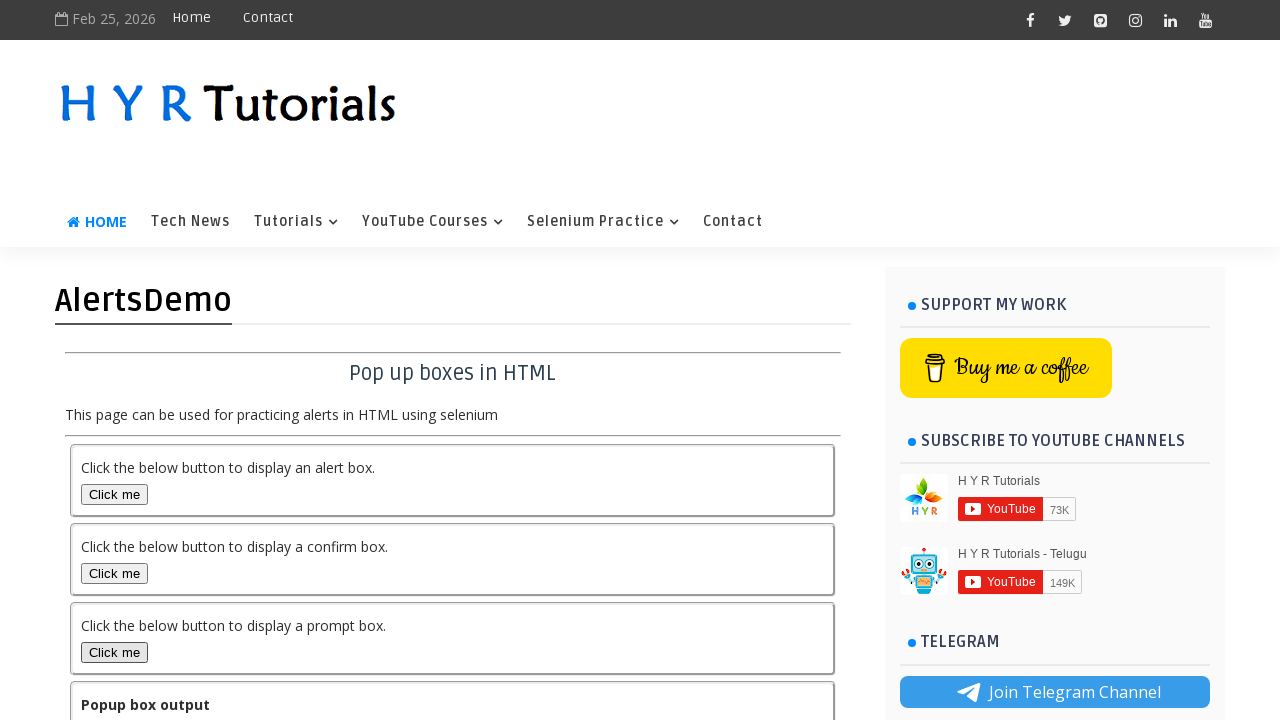

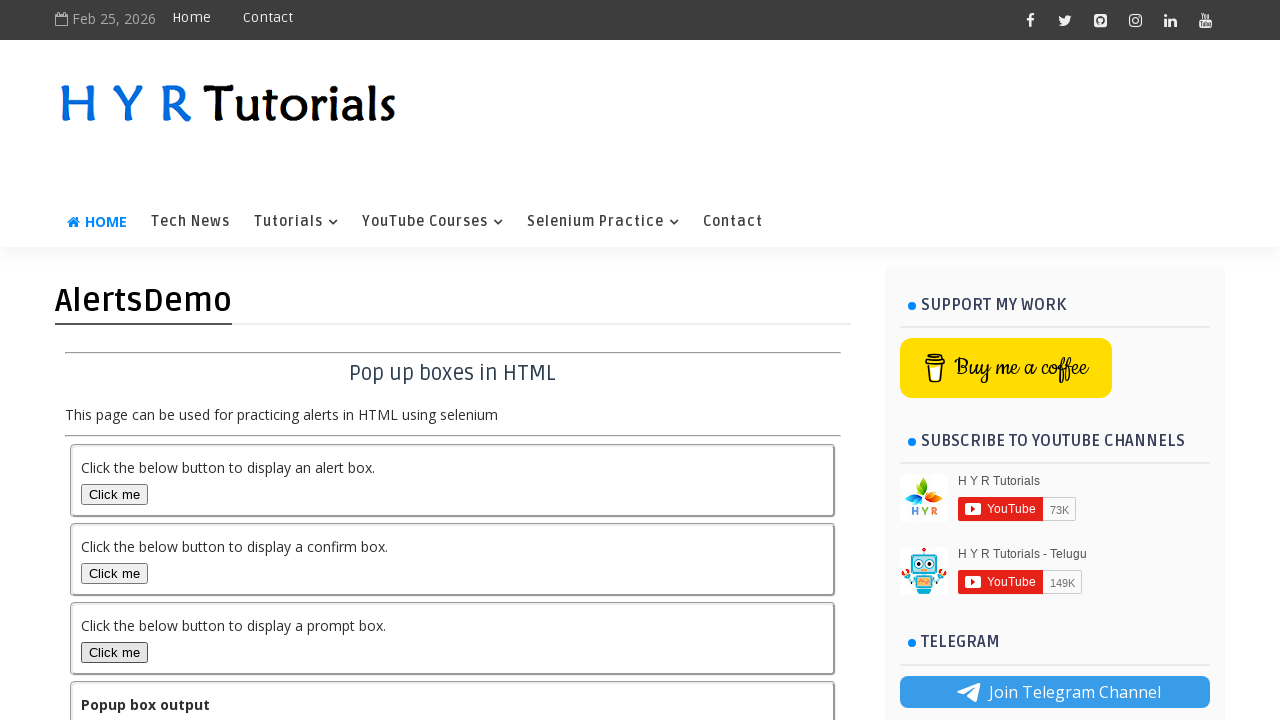